Navigates to the main page and clicks the first link in the list

Starting URL: http://the-internet.herokuapp.com/

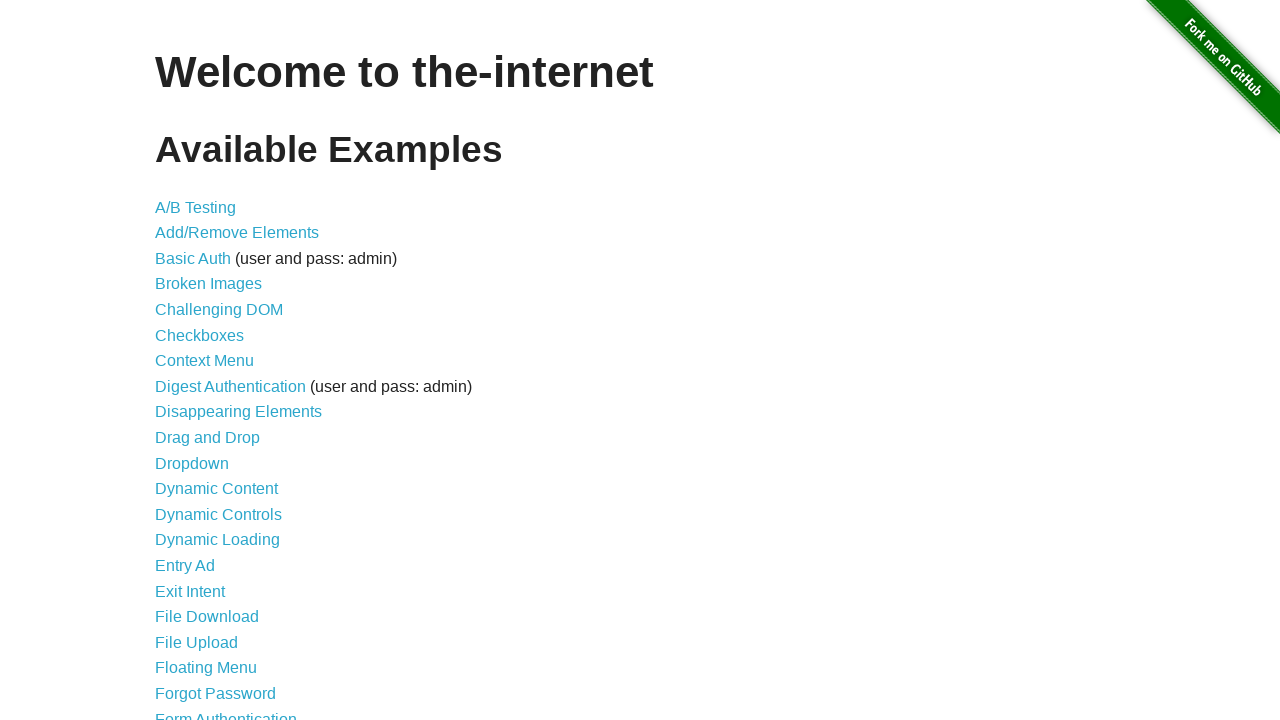

Navigated to the main page
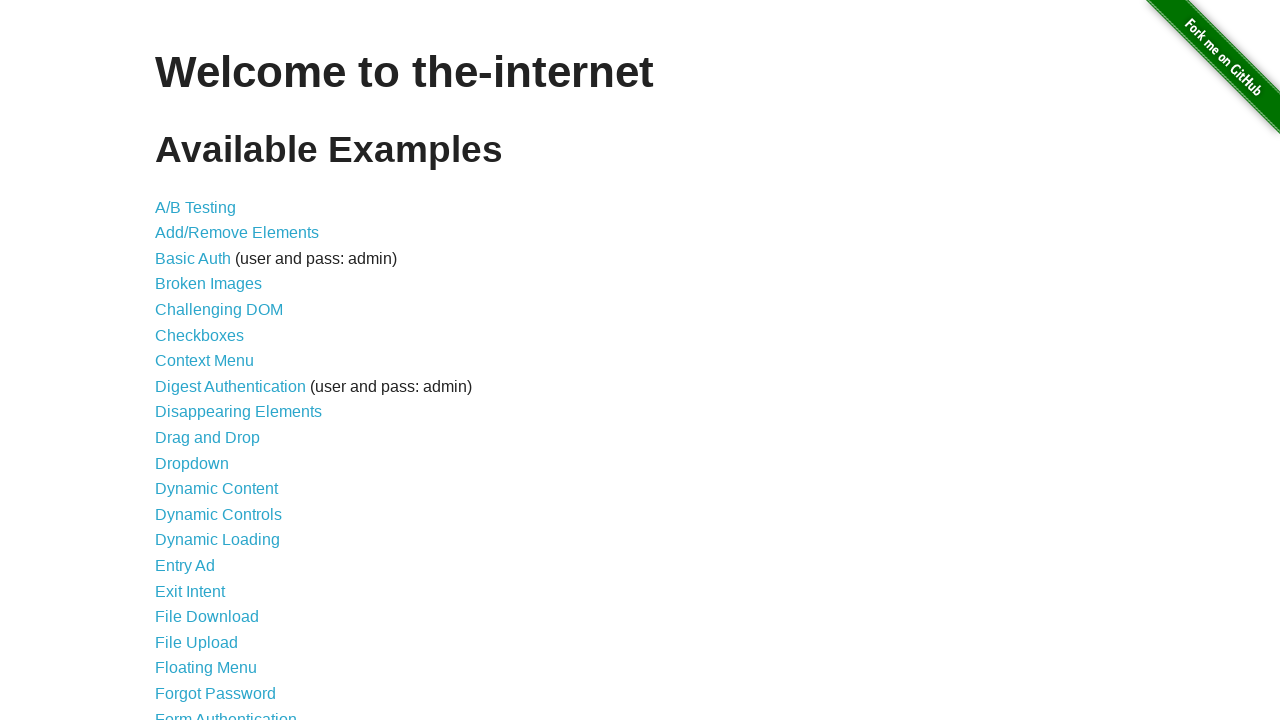

Clicked the first link in the list at (196, 207) on xpath=//ul/li/a
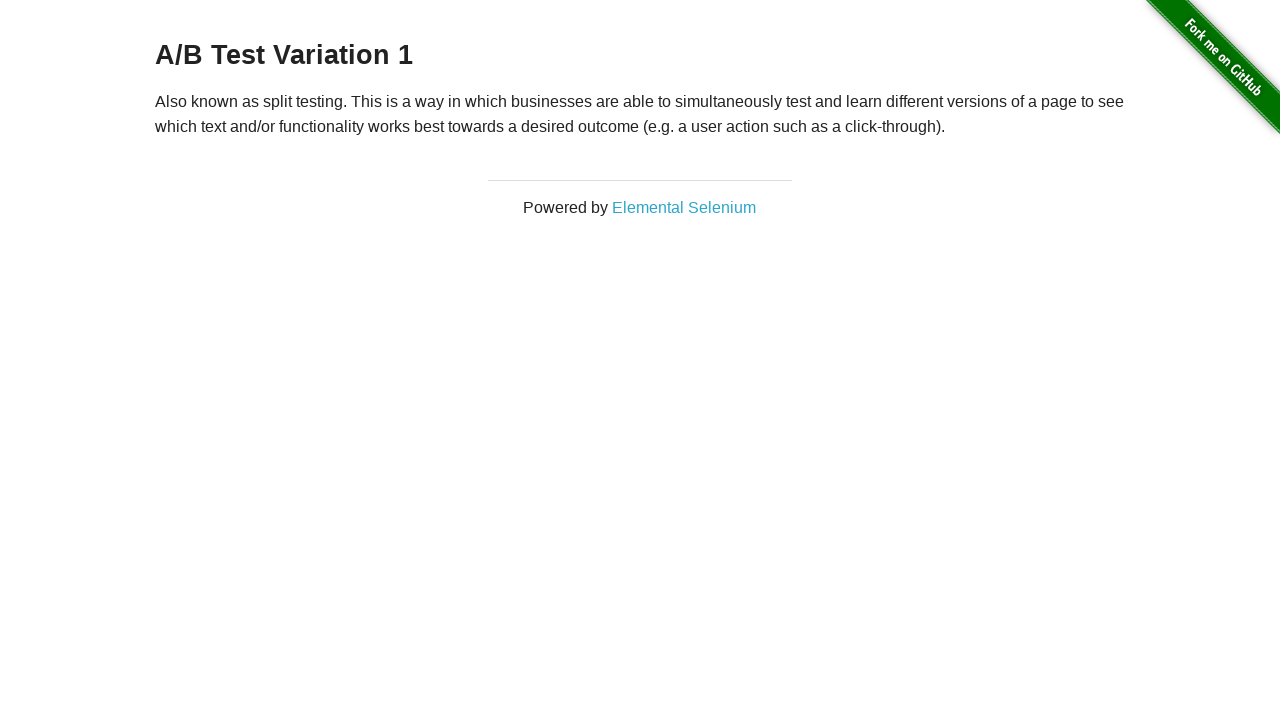

Result page loaded with heading visible
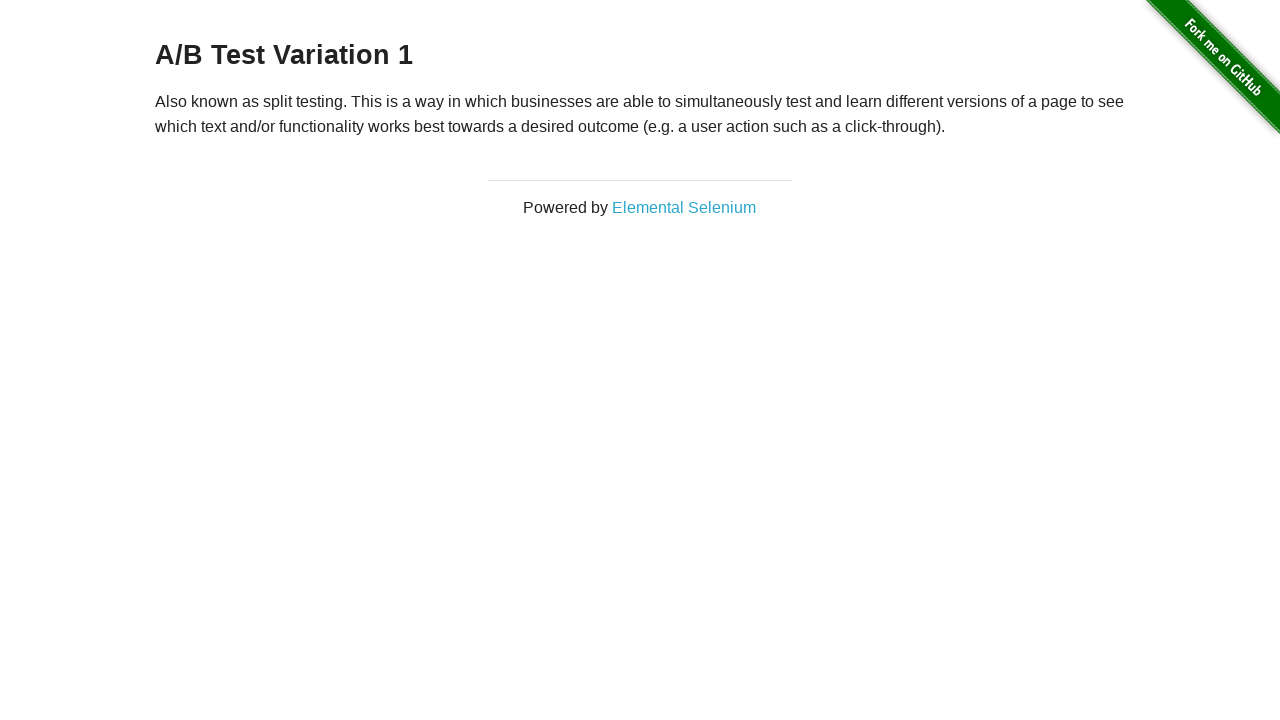

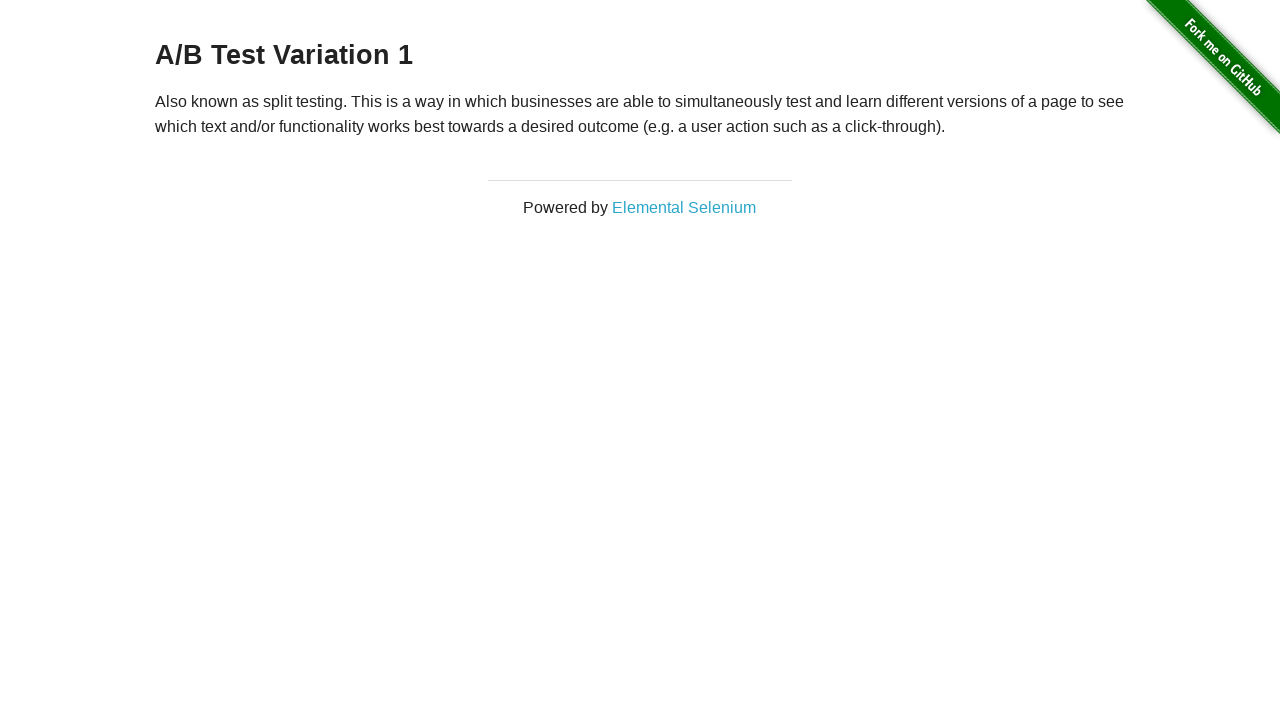